Tests that todo data persists after page reload

Starting URL: https://demo.playwright.dev/todomvc

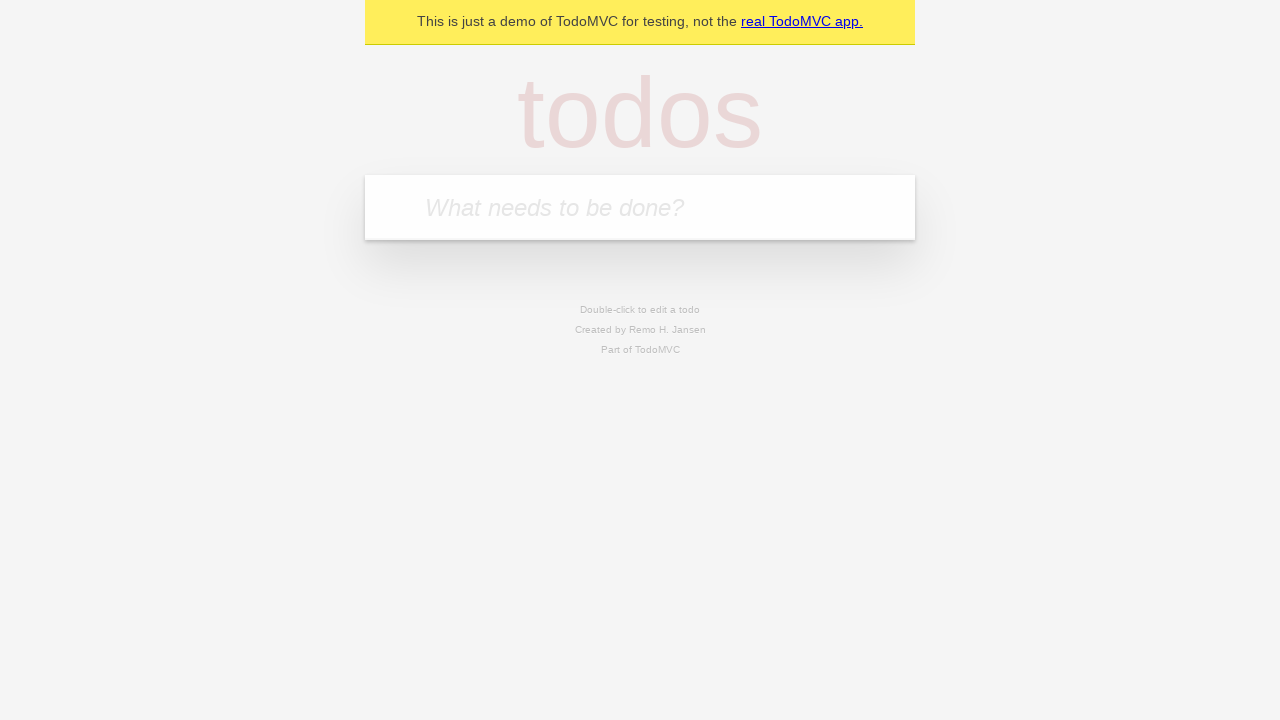

Filled todo input field with 'buy some cheese' on internal:attr=[placeholder="What needs to be done?"i]
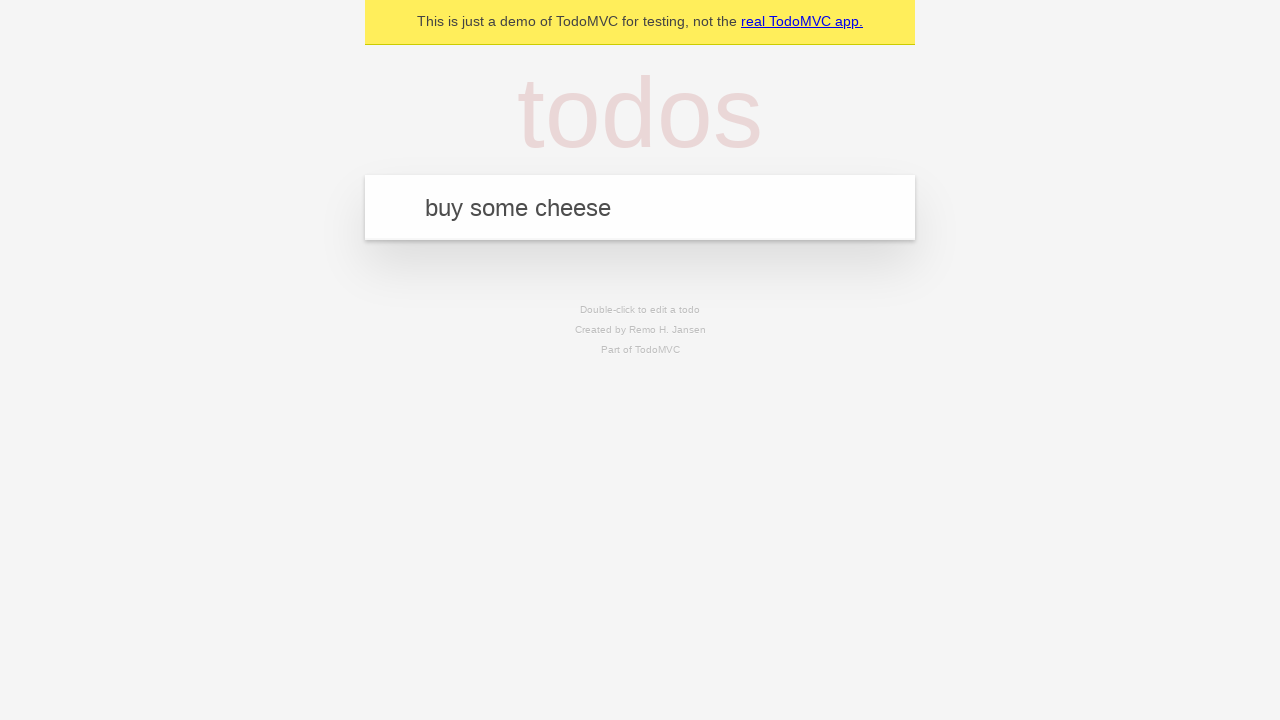

Pressed Enter to create todo item 'buy some cheese' on internal:attr=[placeholder="What needs to be done?"i]
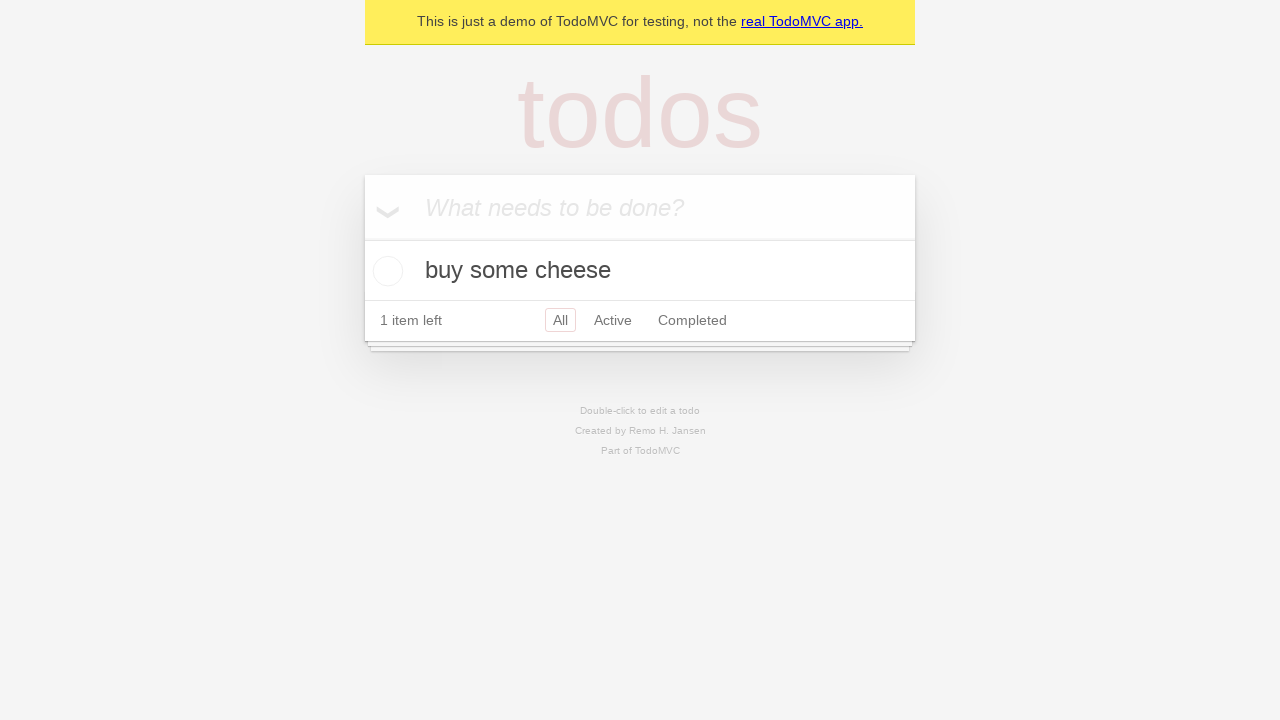

Filled todo input field with 'feed the cat' on internal:attr=[placeholder="What needs to be done?"i]
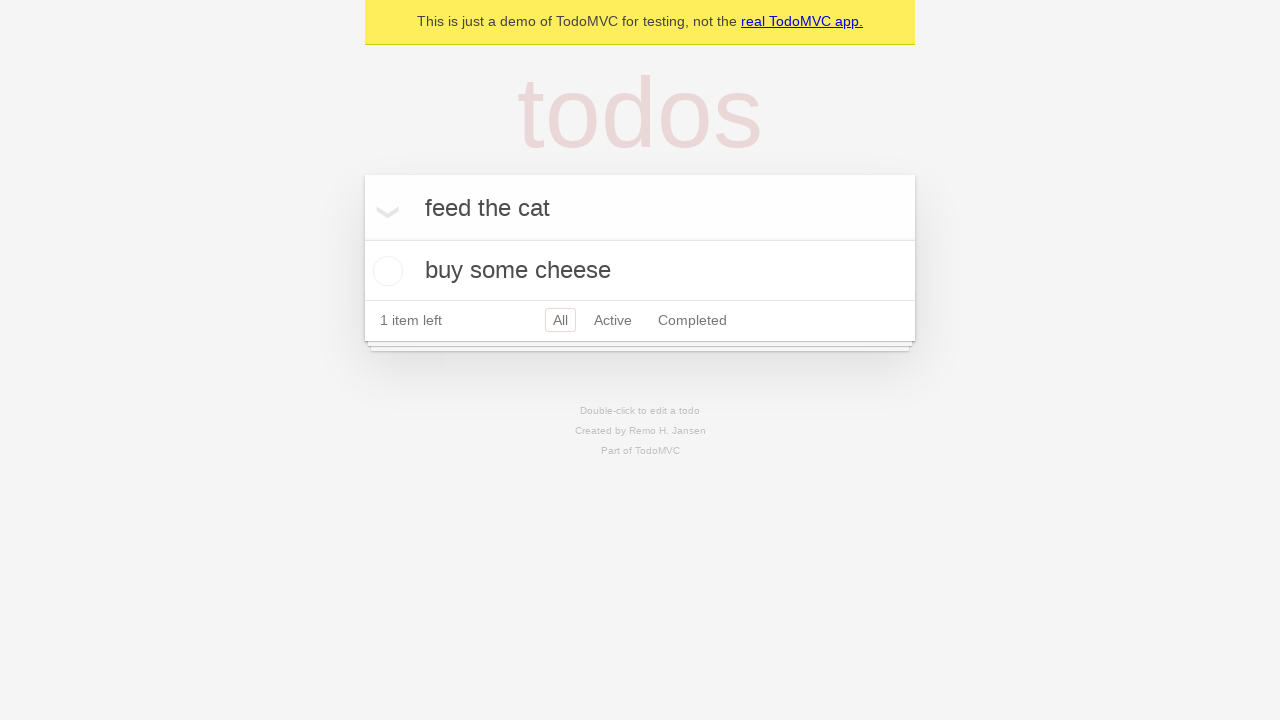

Pressed Enter to create todo item 'feed the cat' on internal:attr=[placeholder="What needs to be done?"i]
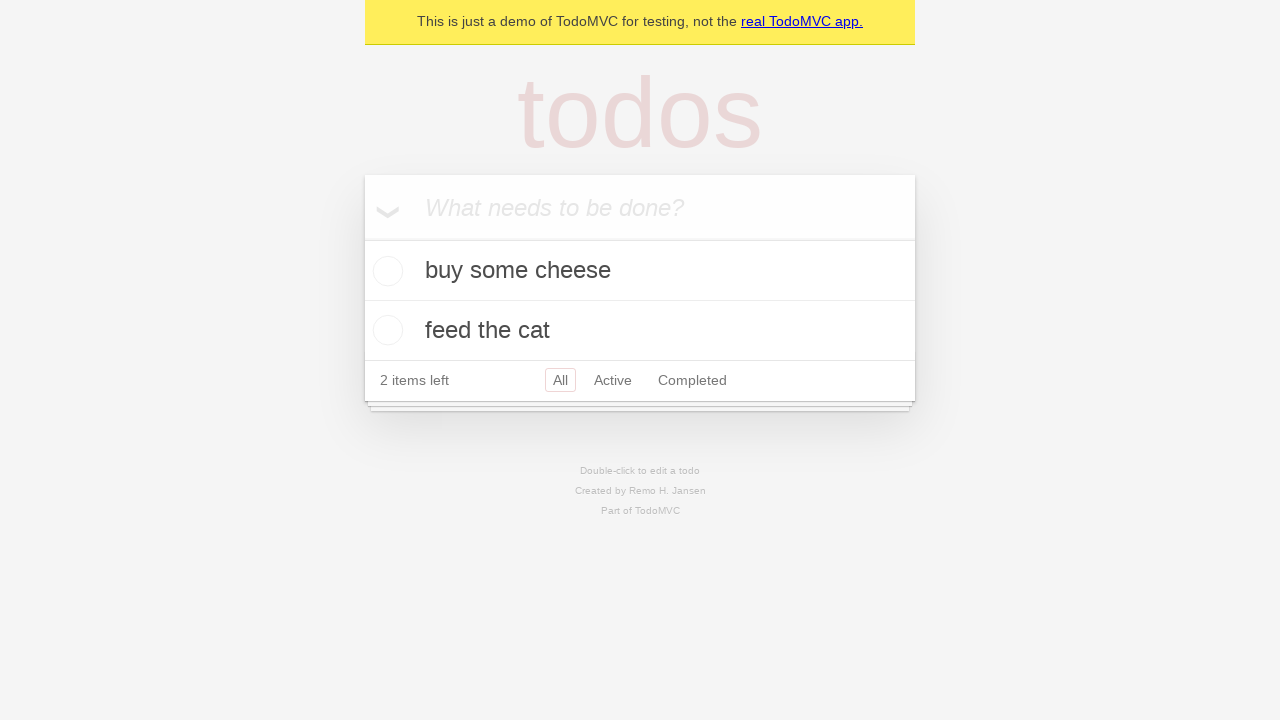

Waited for both todo items to appear
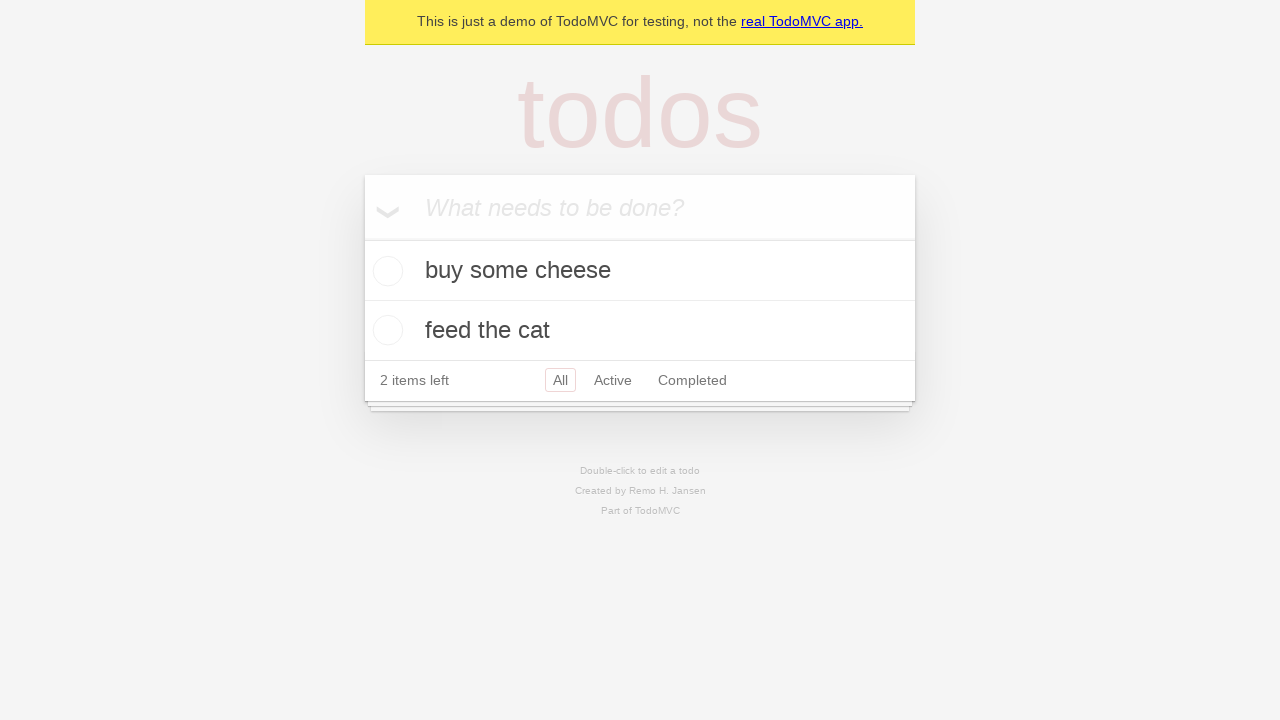

Located all todo items
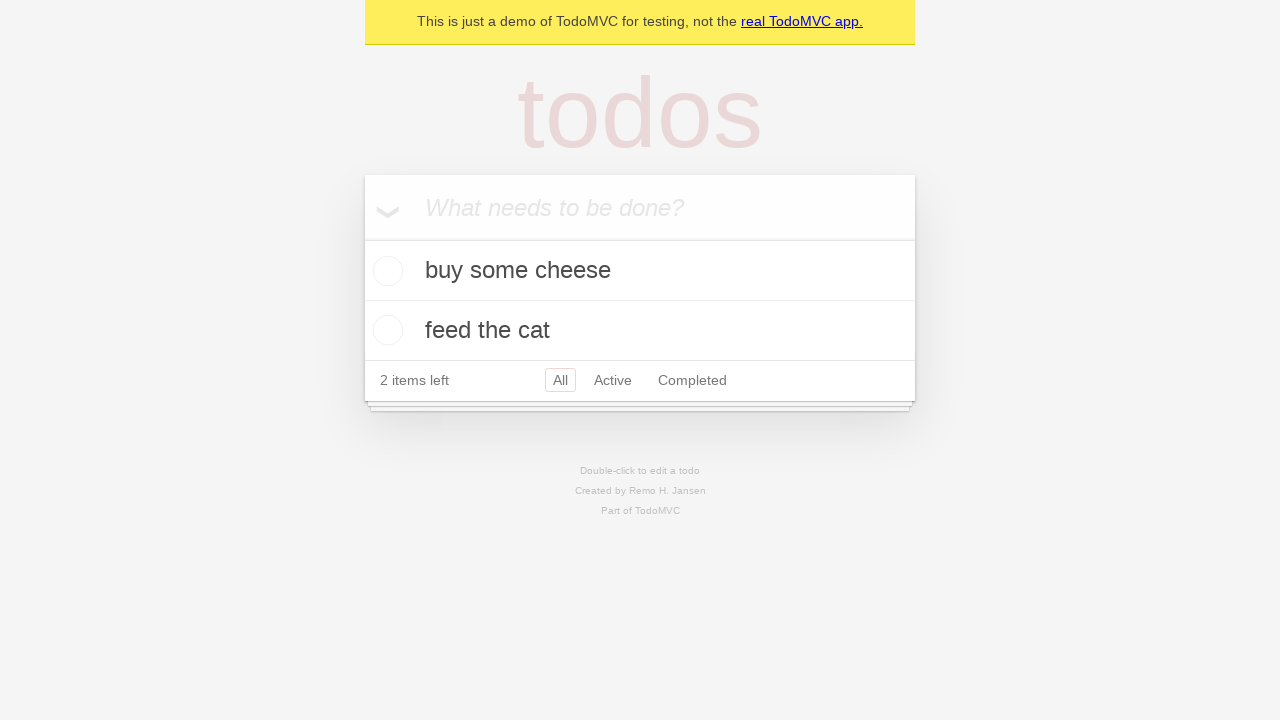

Located checkbox for first todo item
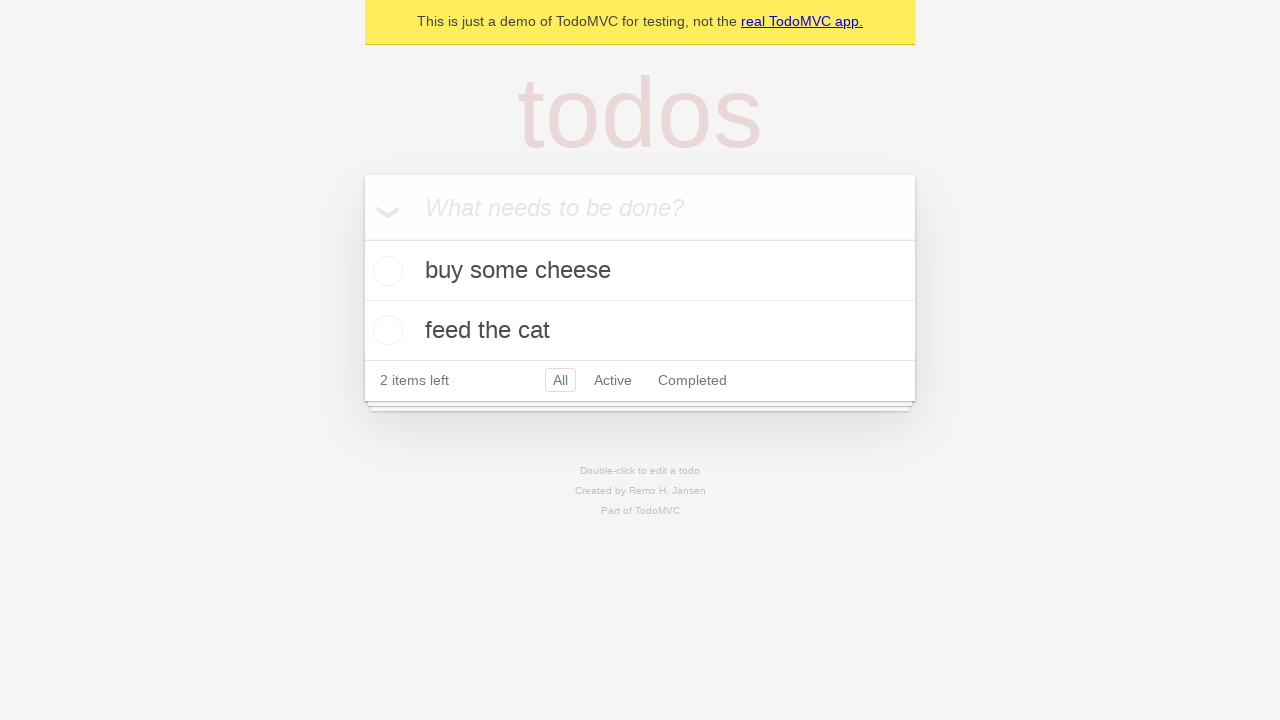

Checked the first todo item at (385, 271) on internal:testid=[data-testid="todo-item"s] >> nth=0 >> internal:role=checkbox
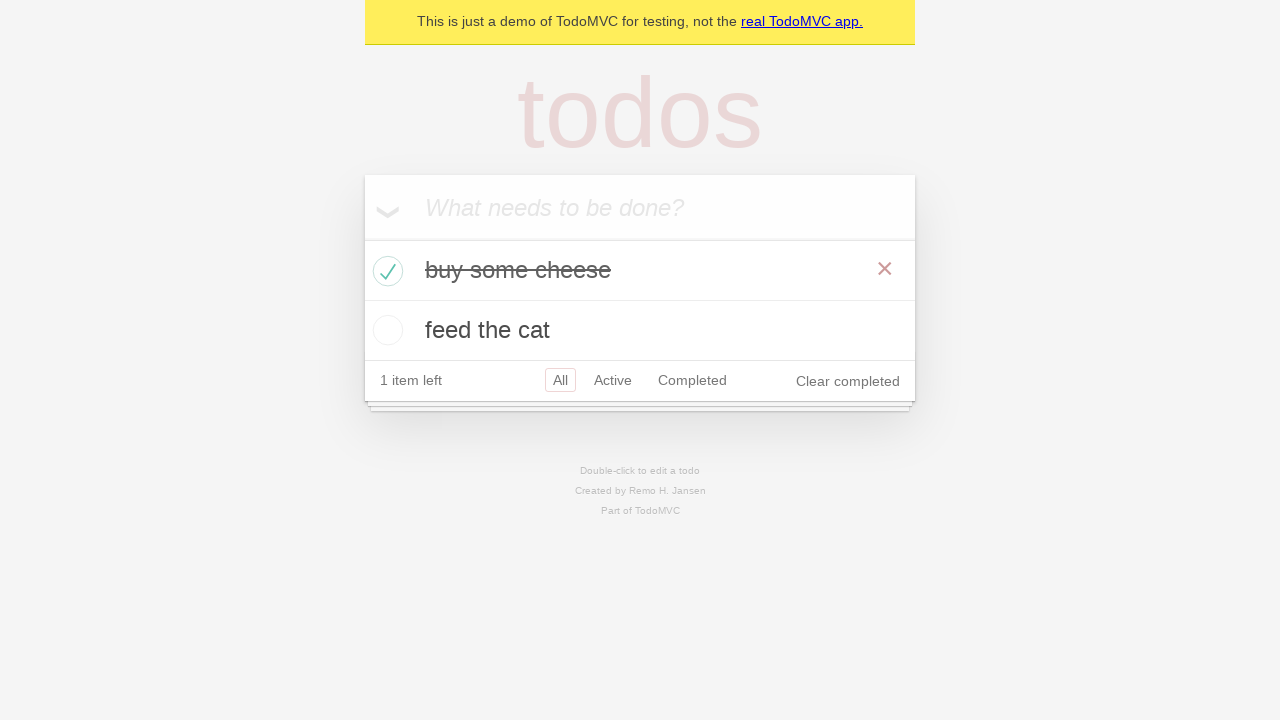

Reloaded the page to test data persistence
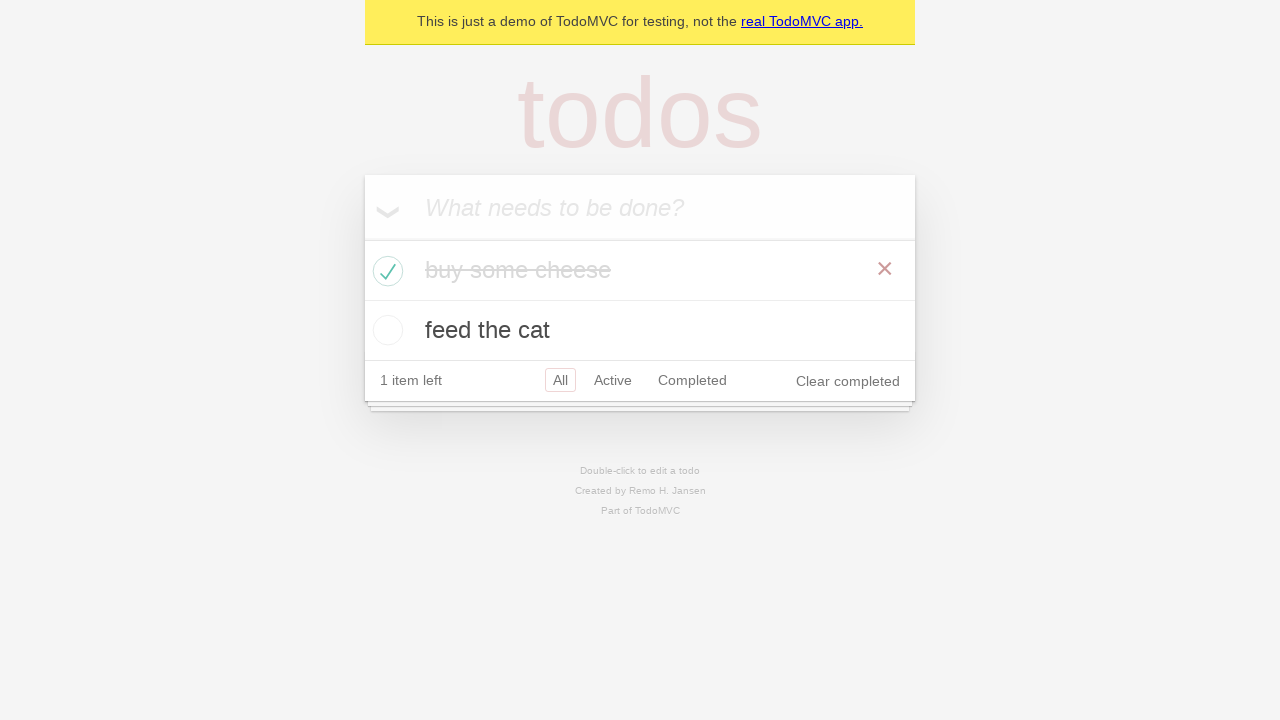

Waited for both todo items to reappear after page reload
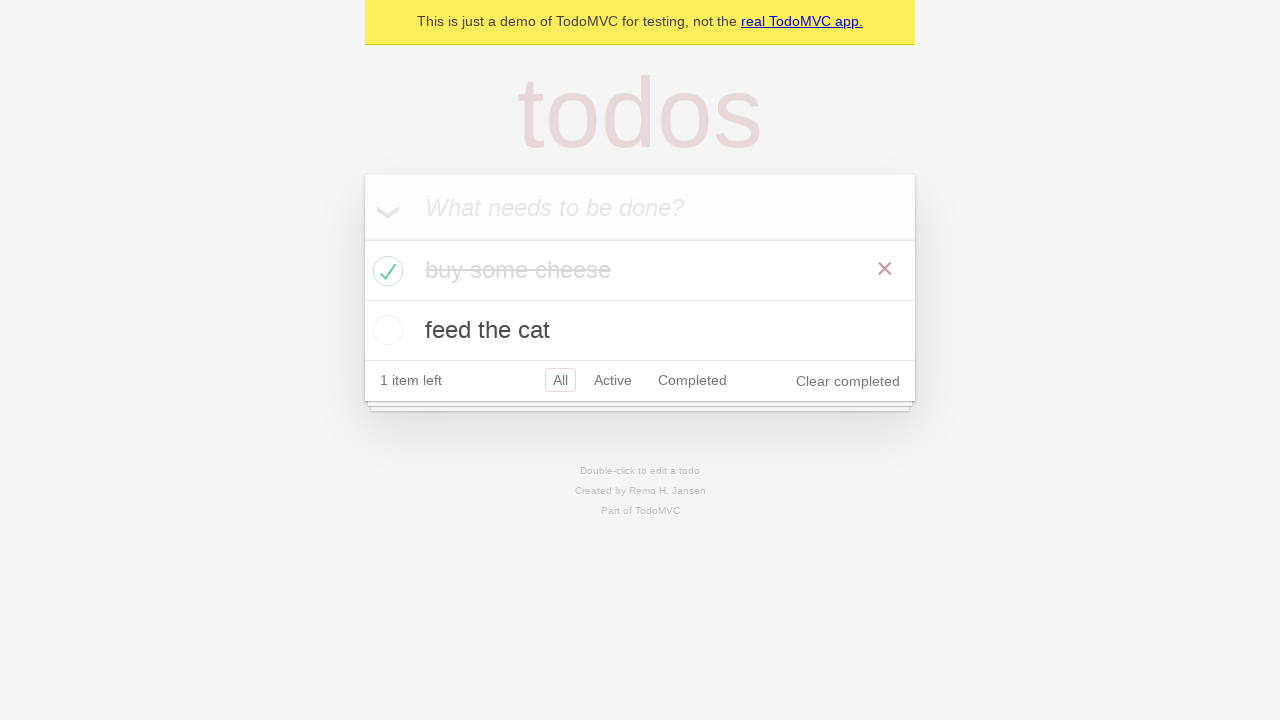

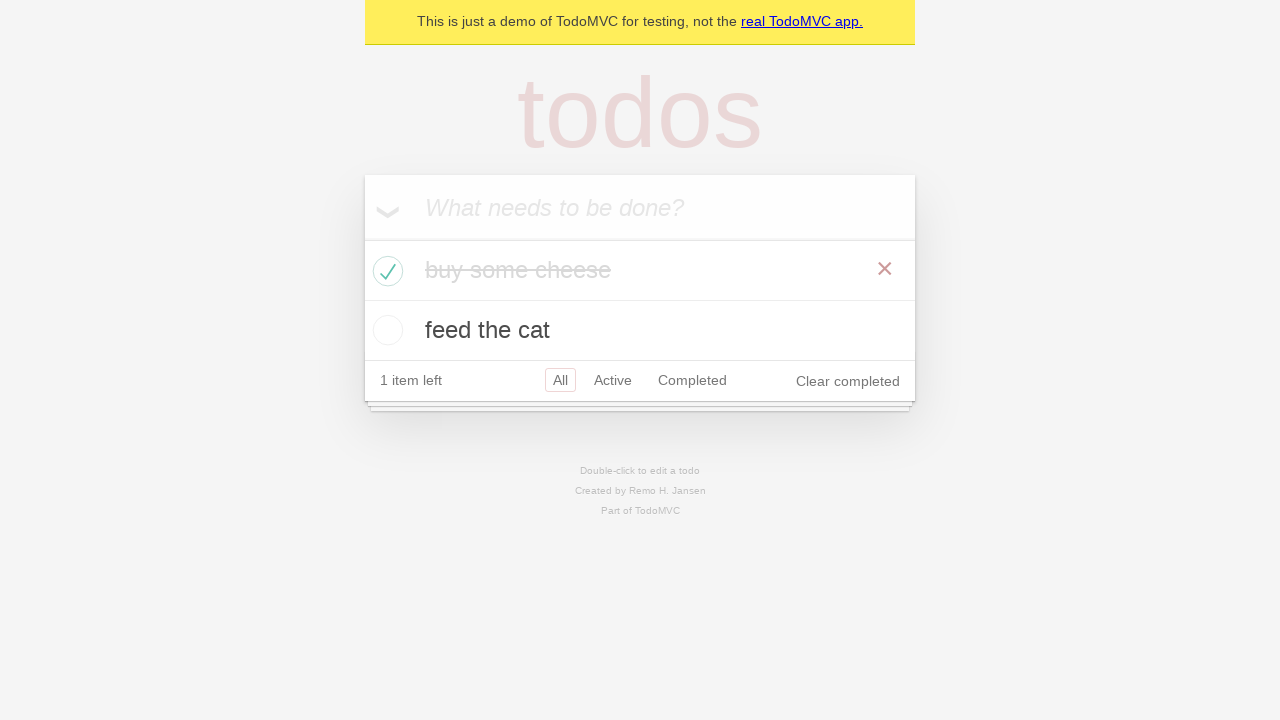